Tests the autocomplete functionality by typing a partial search term, navigating through suggestions using arrow keys until finding "Cape Verde", and selecting it

Starting URL: https://rahulshettyacademy.com/AutomationPractice/

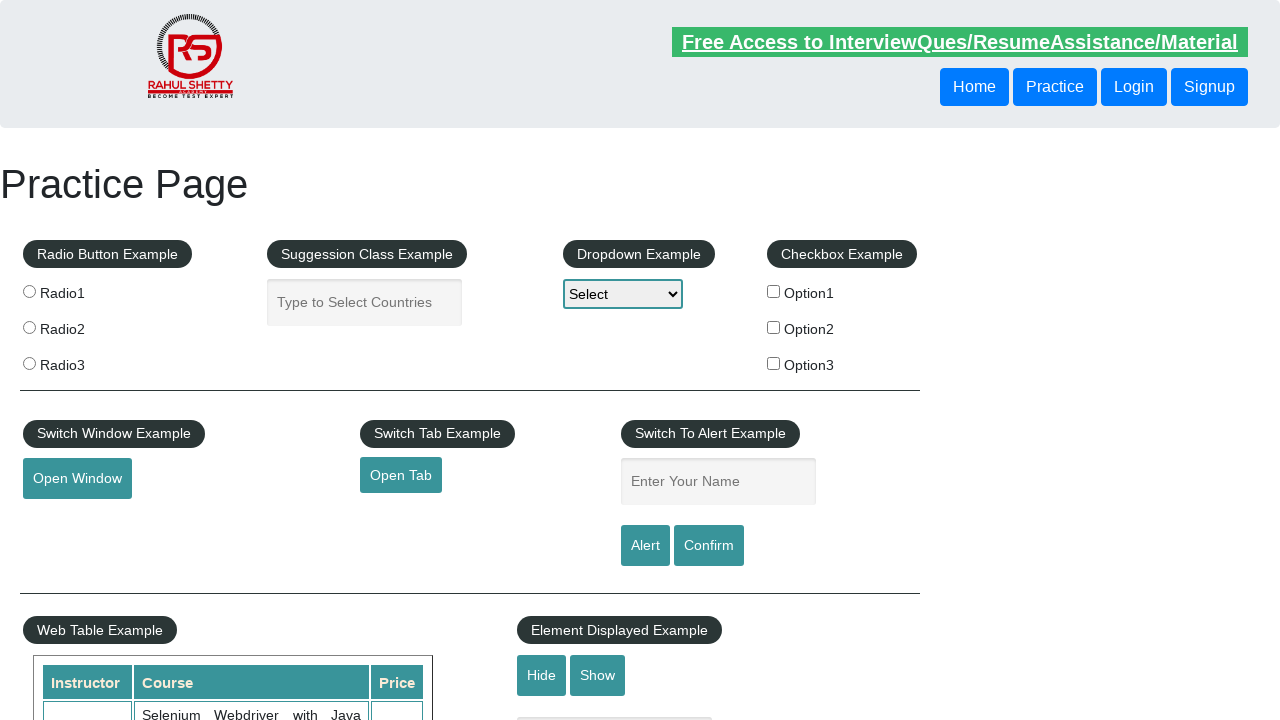

Clicked on the autocomplete input field at (365, 302) on #autocomplete
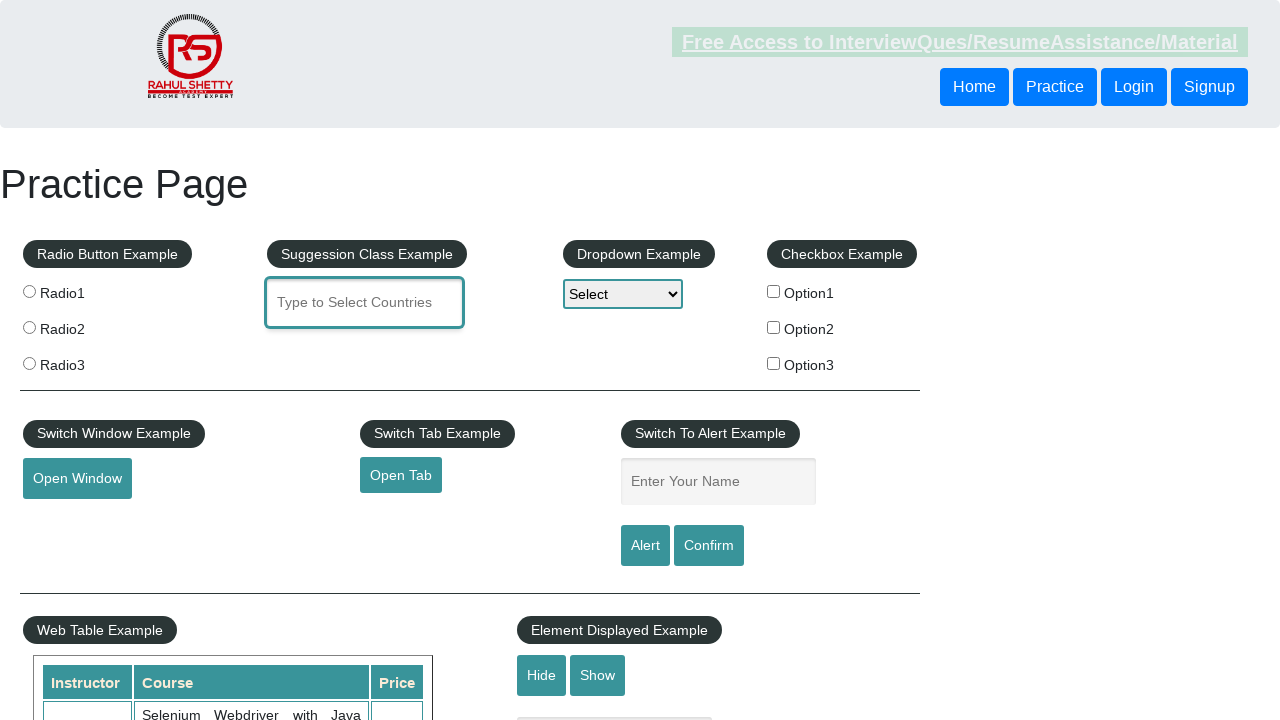

Typed 'de' into autocomplete field to trigger suggestions on #autocomplete
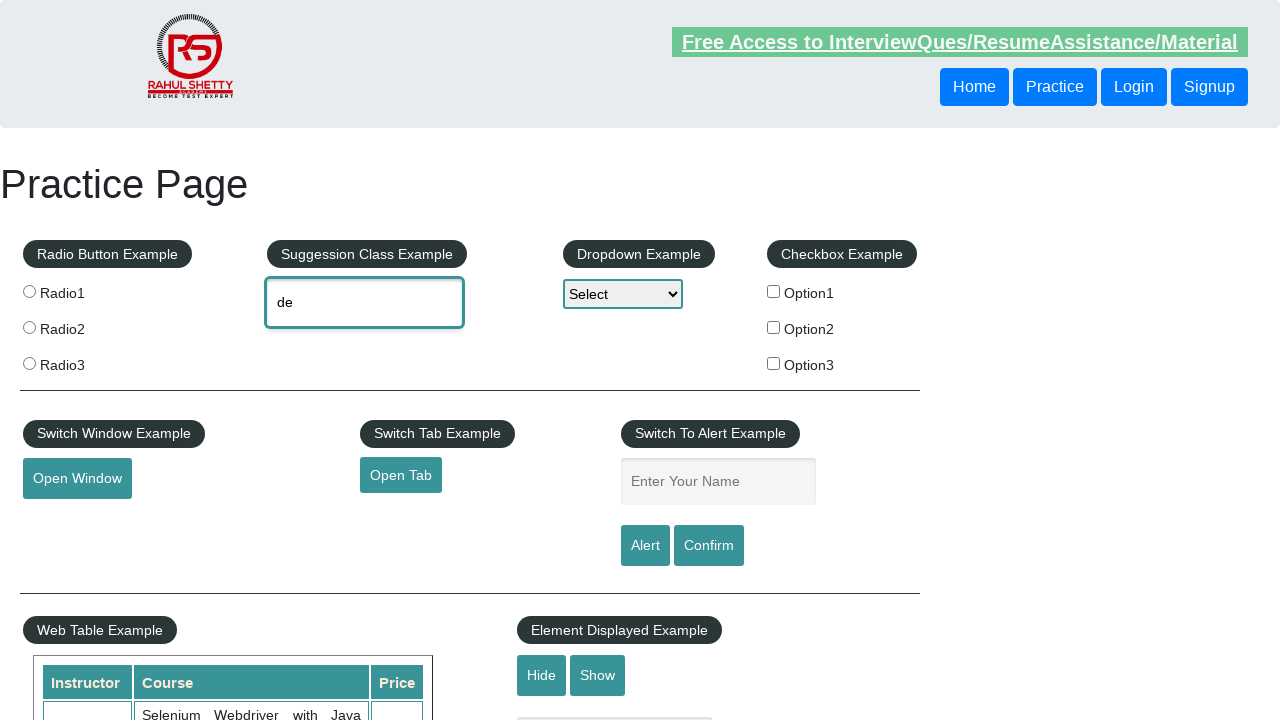

Waited 1 second for autocomplete suggestions to load
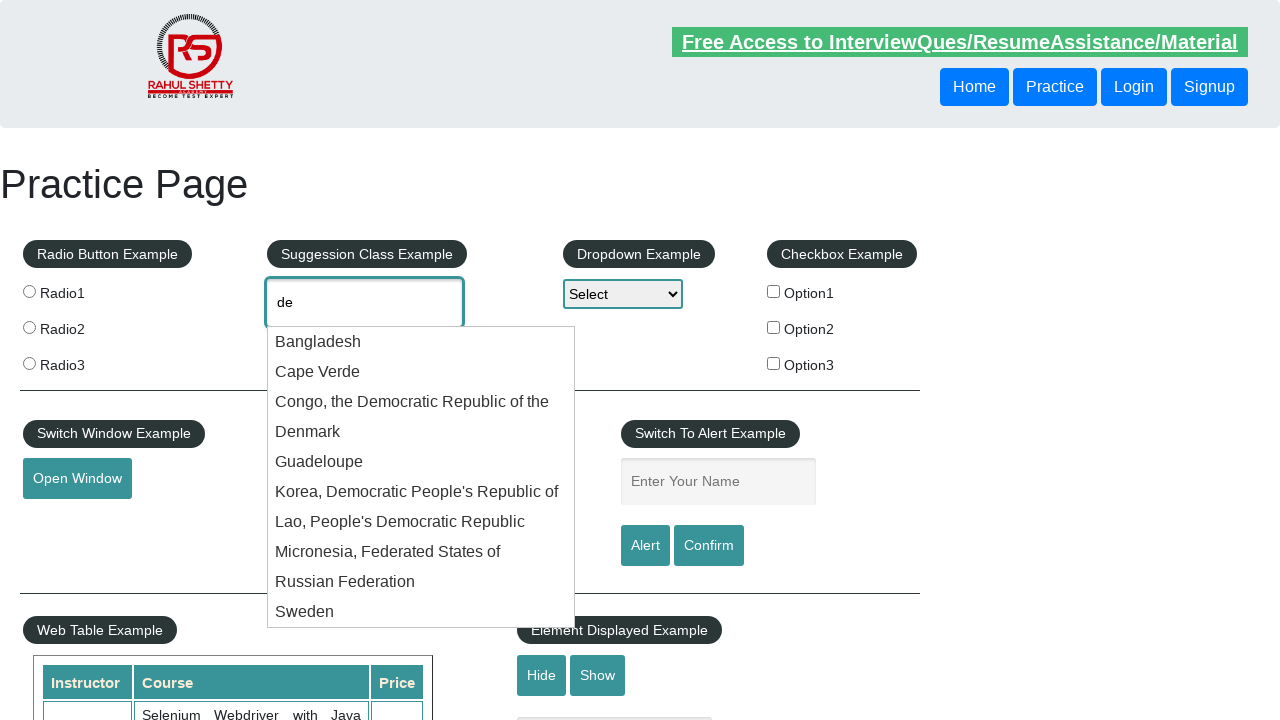

Pressed ArrowDown to navigate to next suggestion on #autocomplete
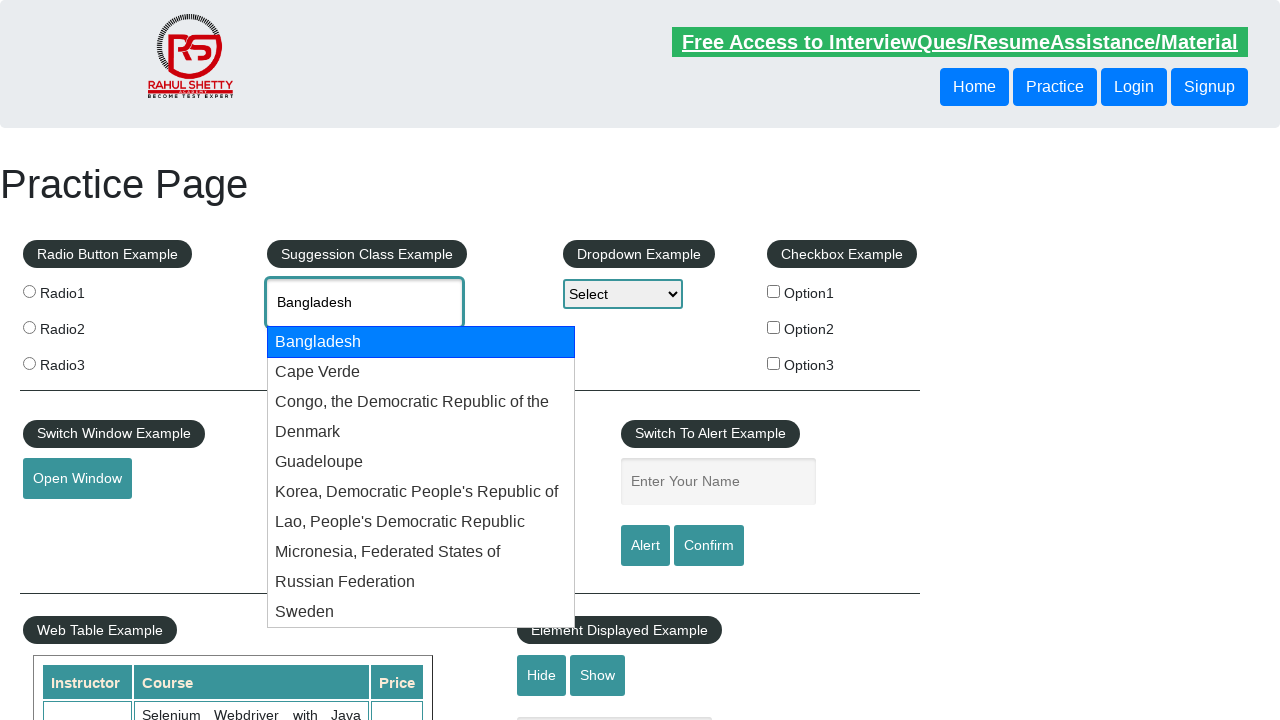

Waited 100ms between key presses
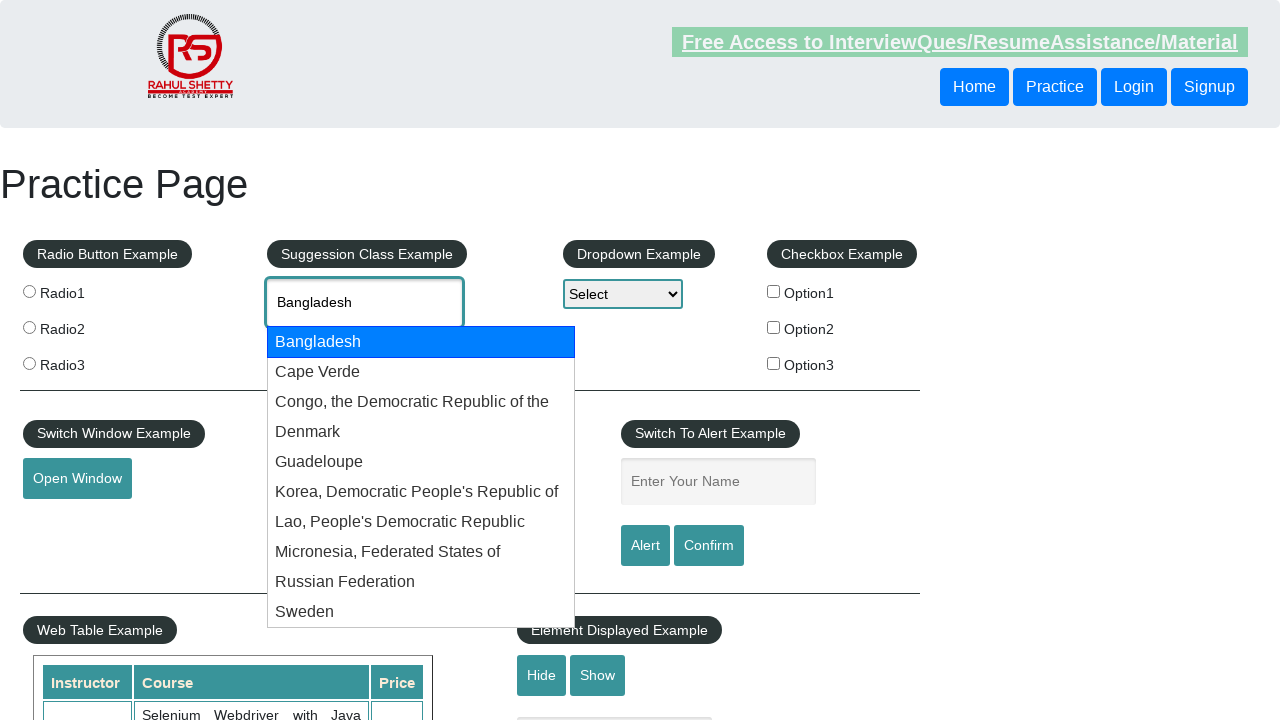

Pressed ArrowDown to navigate to next suggestion on #autocomplete
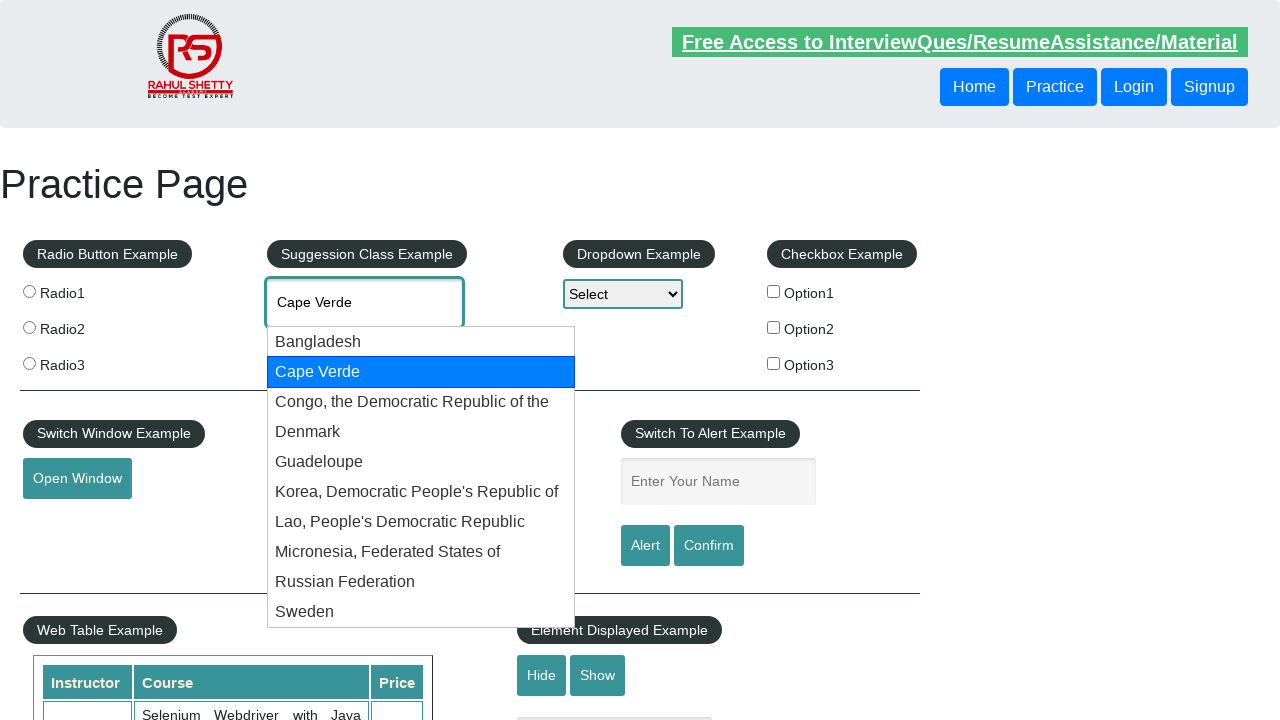

Waited 100ms between key presses
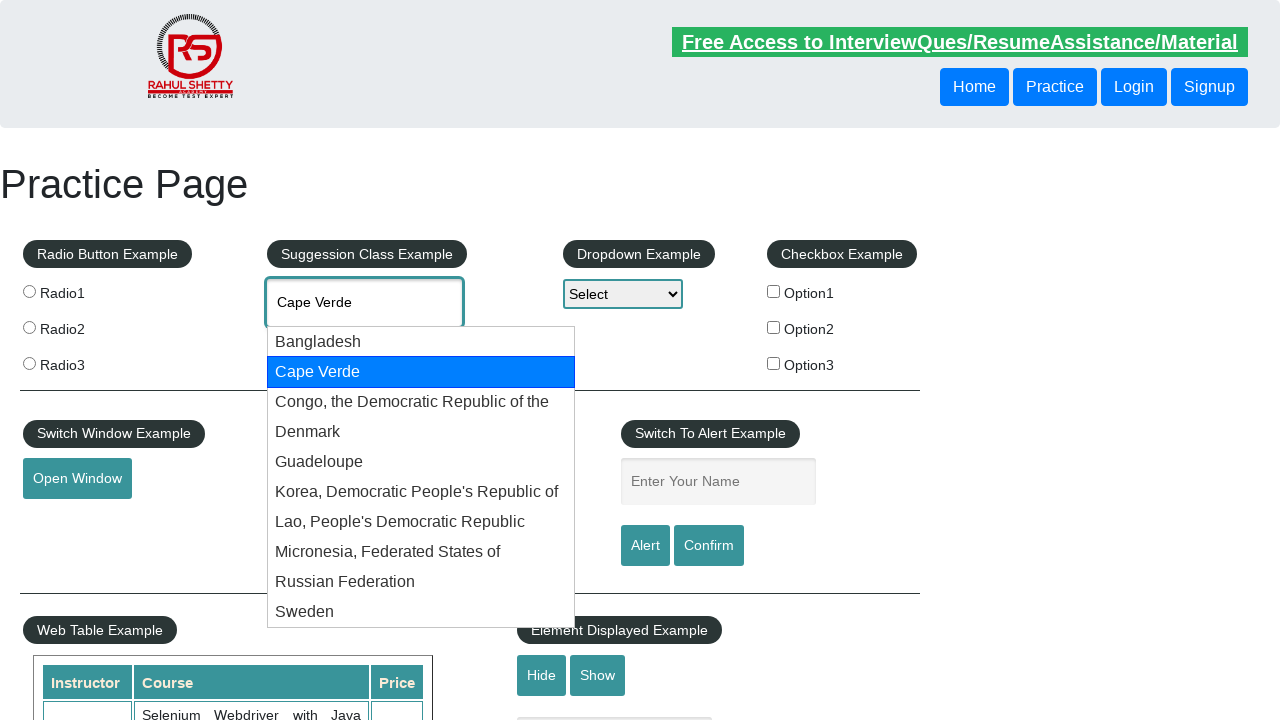

Found 'Cape Verde' in autocomplete suggestions
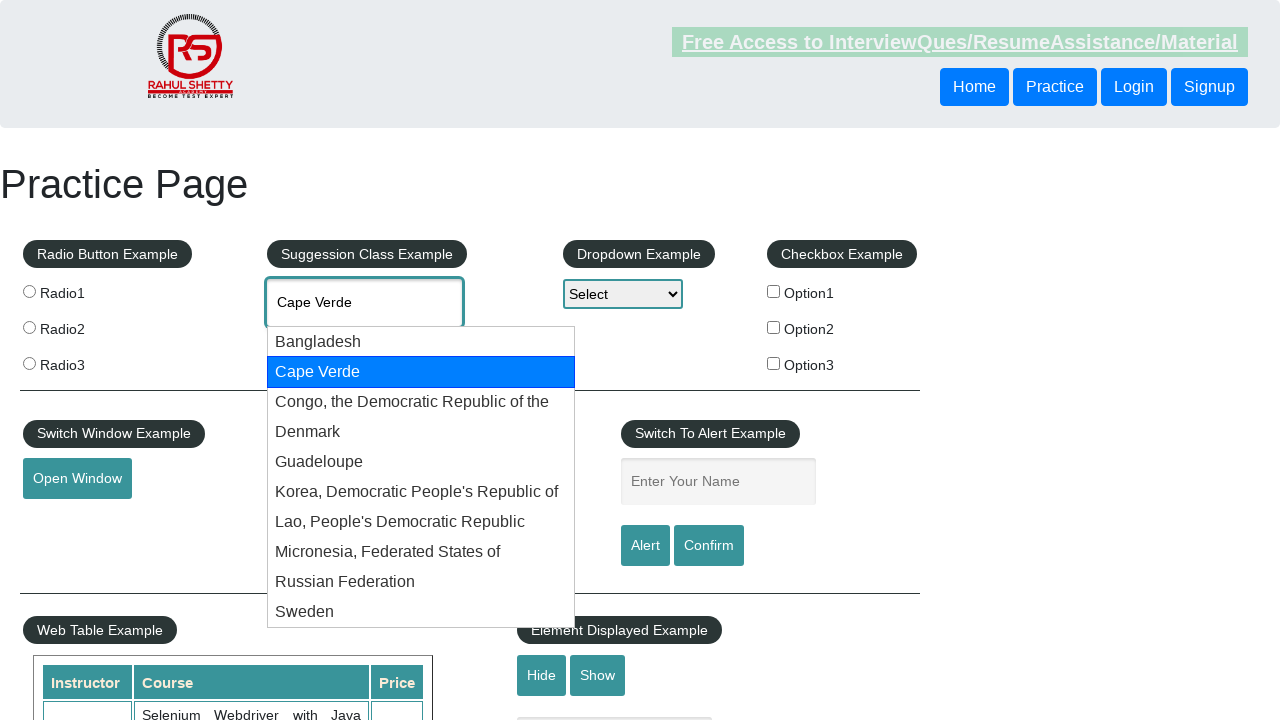

Pressed Enter to select 'Cape Verde' from autocomplete on #autocomplete
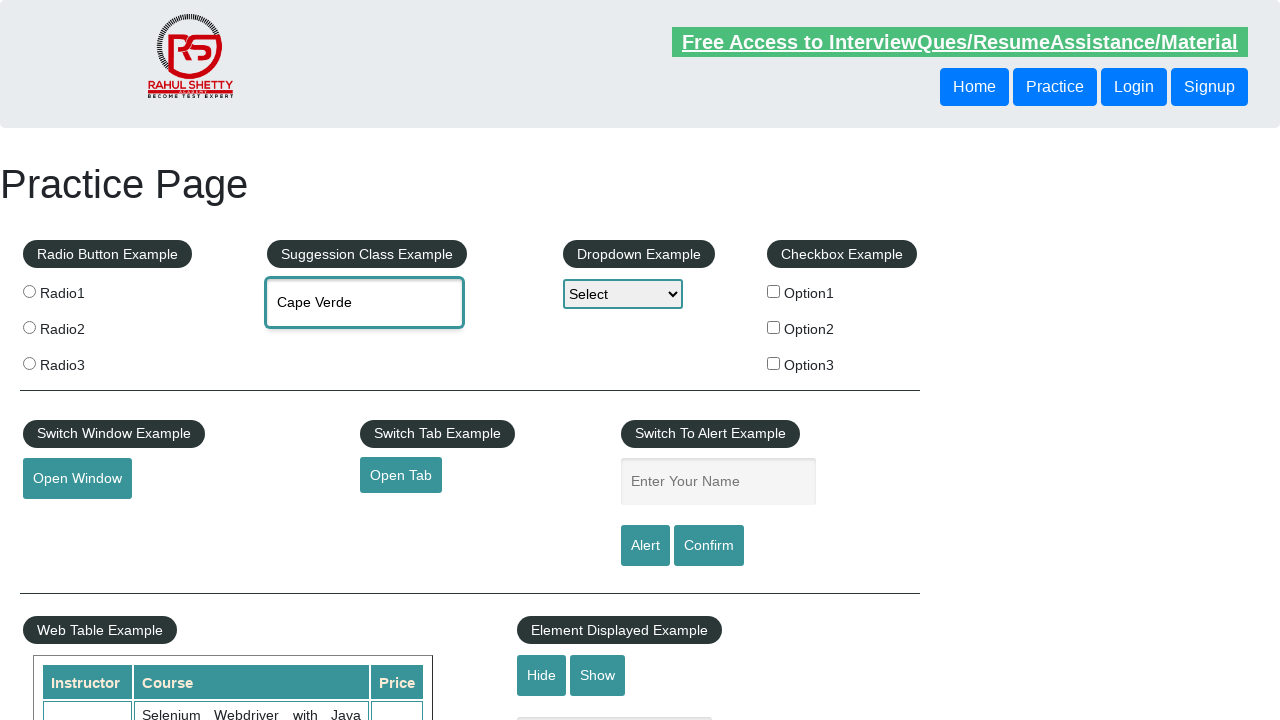

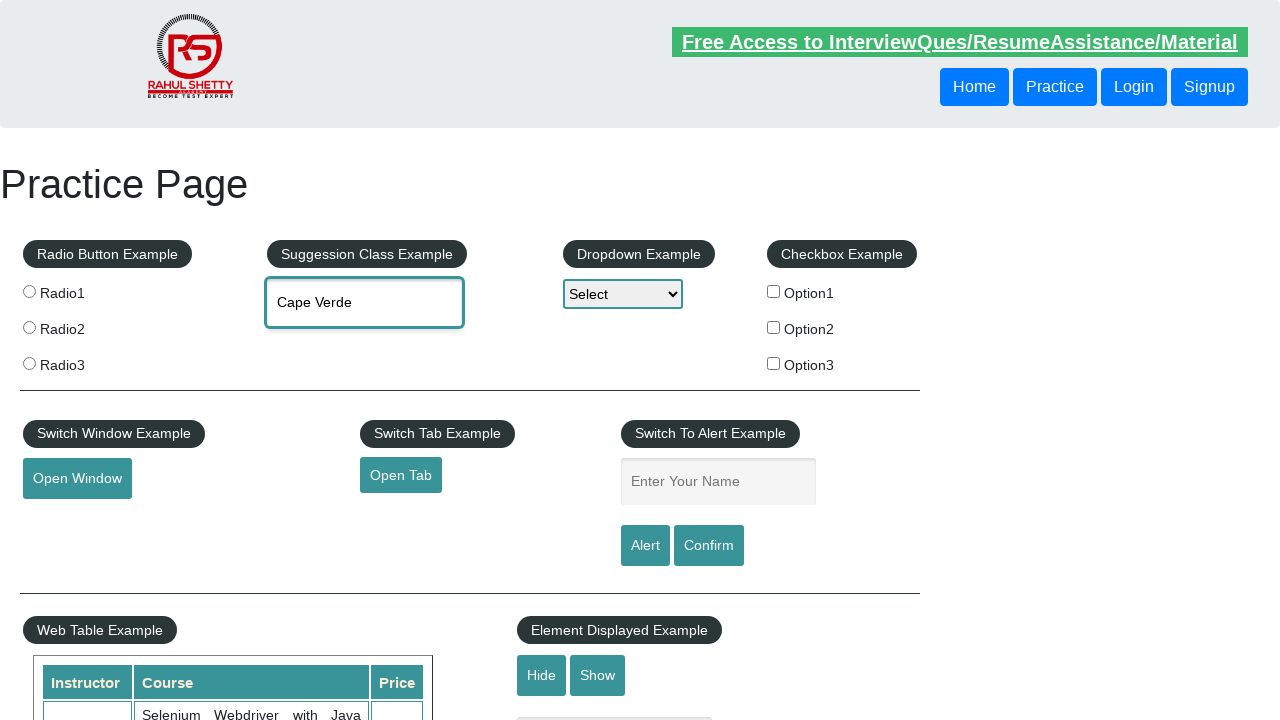